Tests a practice form submission by filling out personal information fields (name, email, gender, phone, date of birth, subjects, hobbies, address, state/city), uploading a file, submitting the form, and verifying the submission confirmation modal displays the correct data.

Starting URL: https://demoqa.com/automation-practice-form

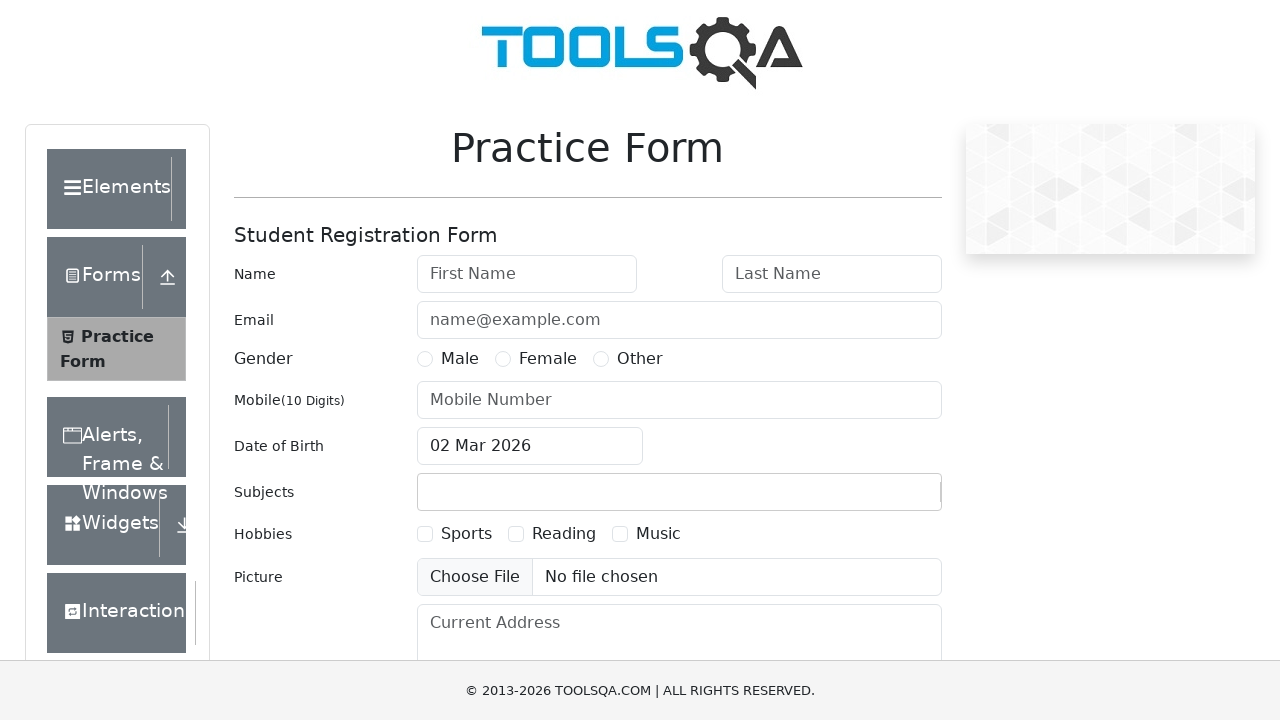

Removed banner element via JavaScript
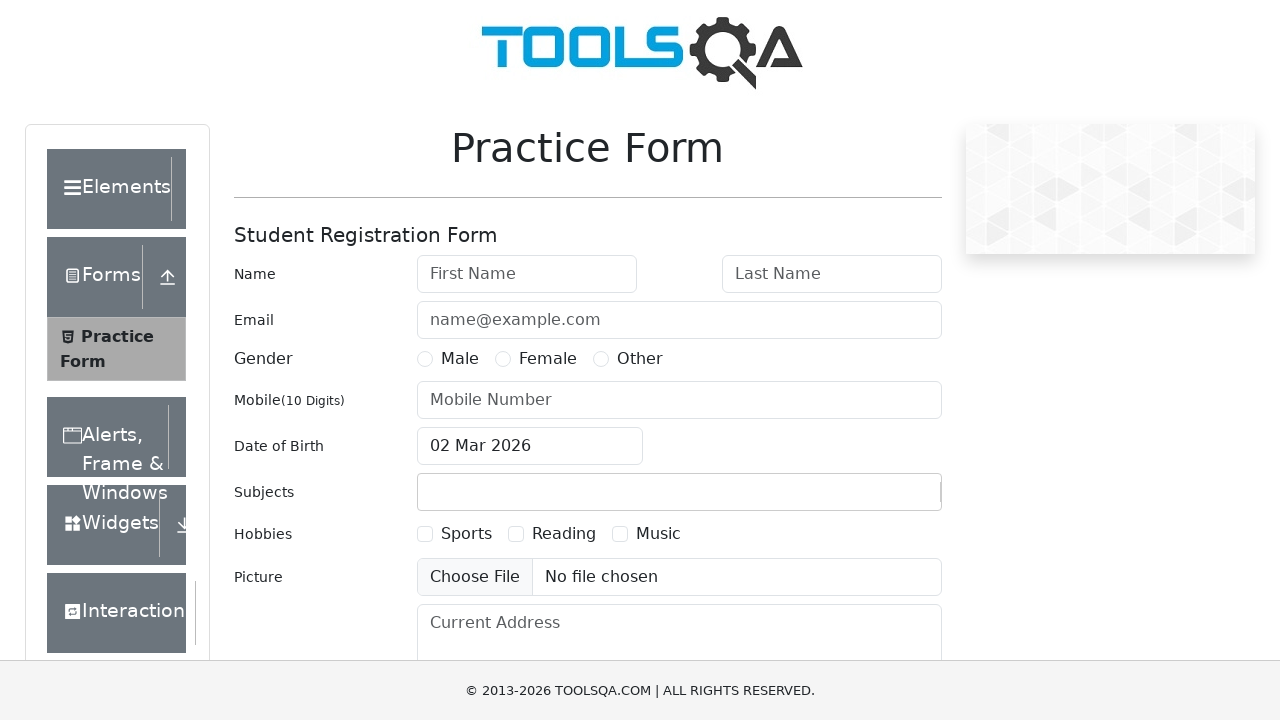

Removed footer element via JavaScript
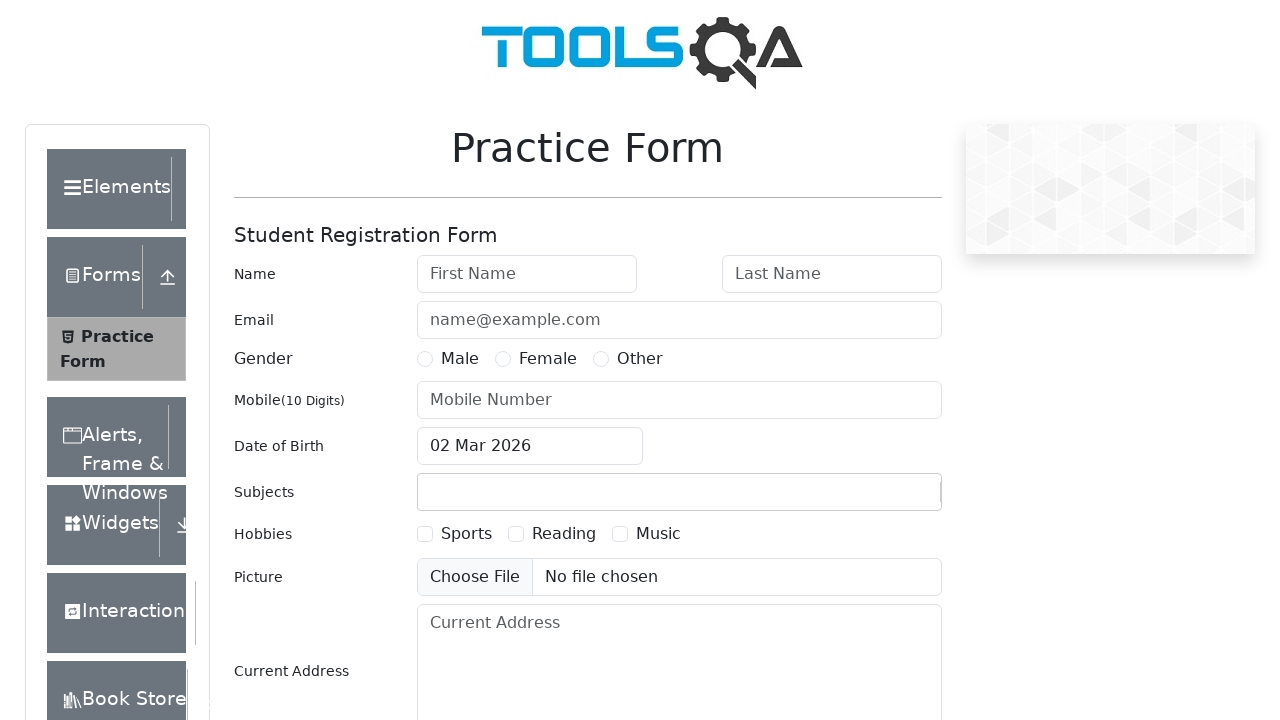

Filled first name field with 'John' on #firstName
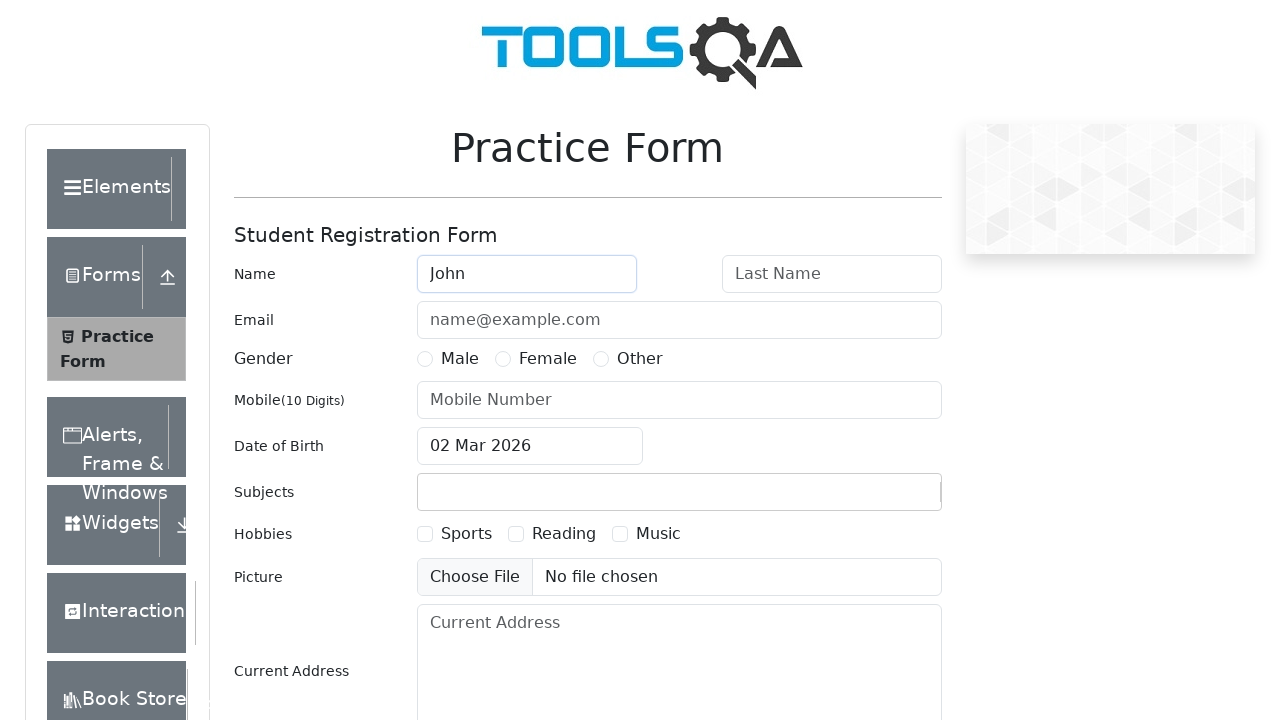

Filled last name field with 'Doe' on #lastName
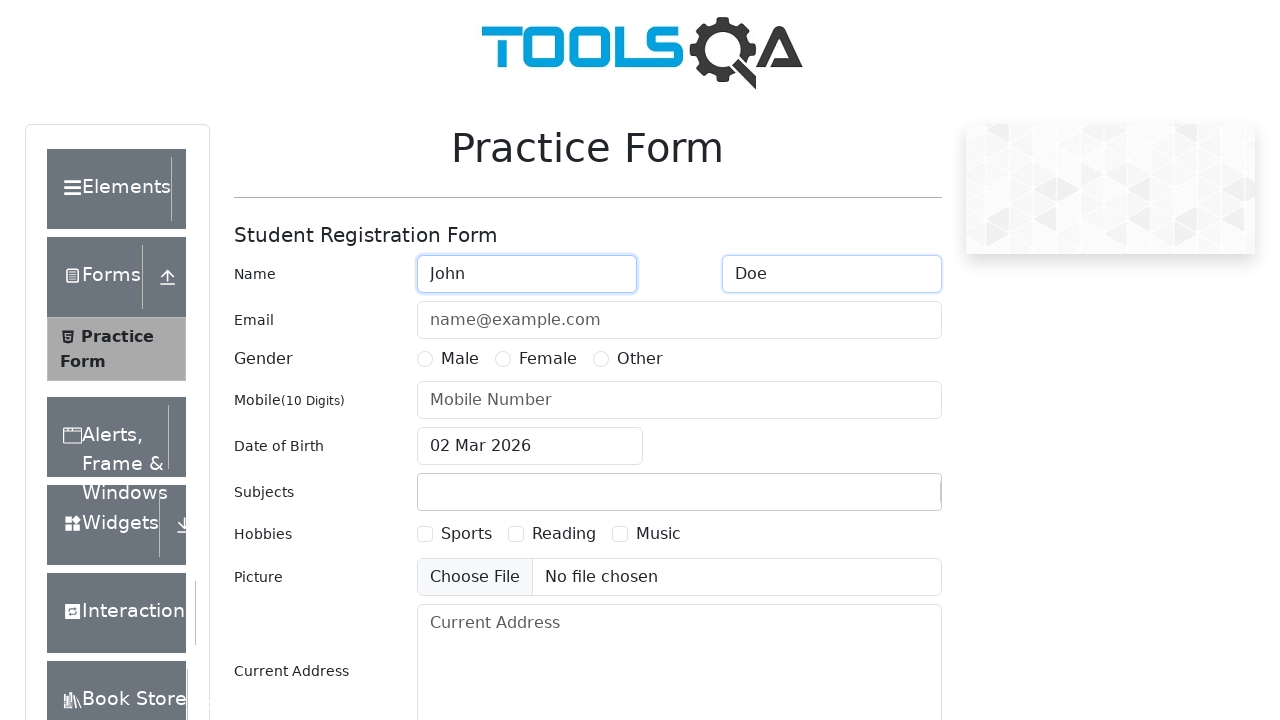

Filled email field with 'johndoe@example.com' on #userEmail
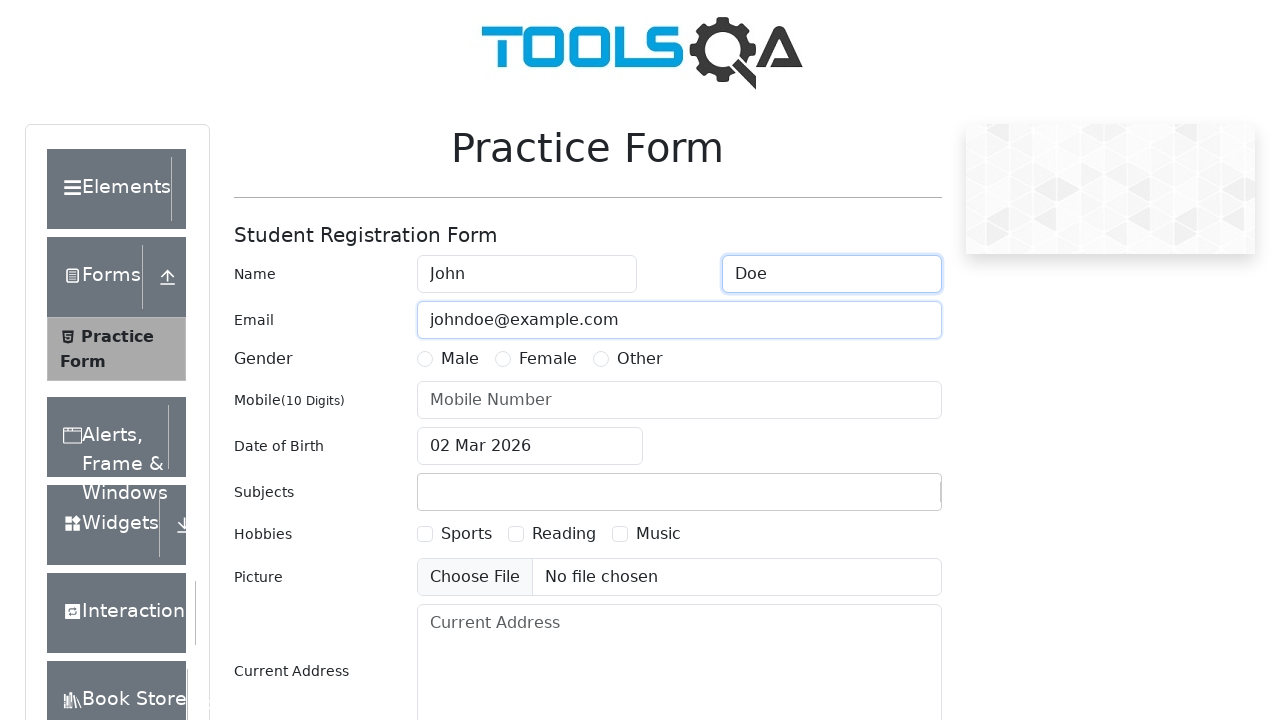

Selected Male gender radio button at (460, 359) on label[for='gender-radio-1']
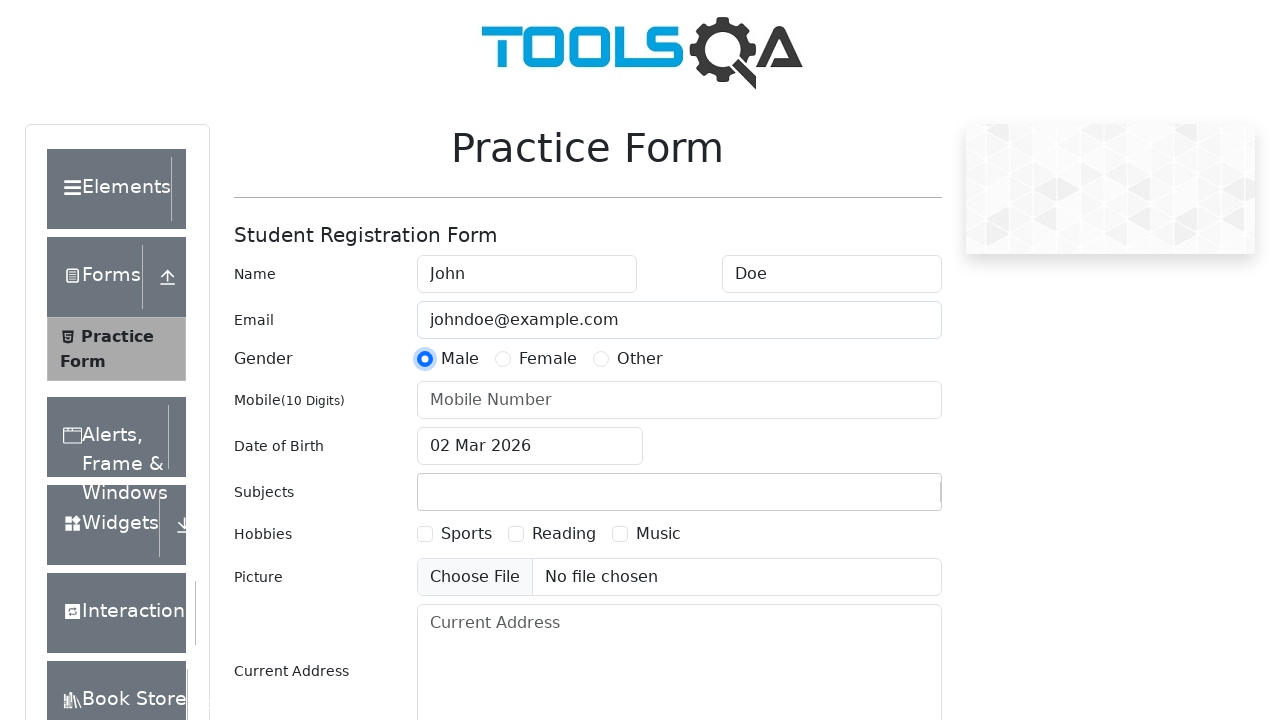

Filled phone number field with '1234567890' on #userNumber
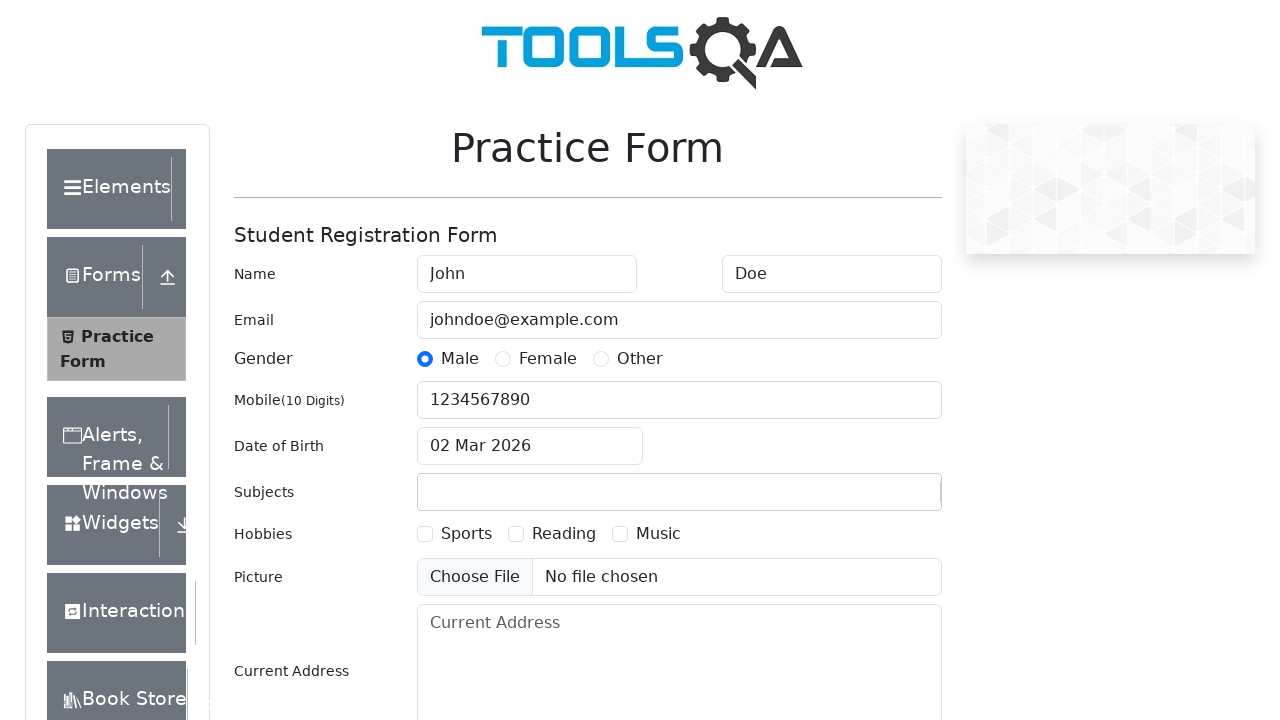

Opened date of birth calendar picker at (530, 446) on #dateOfBirthInput
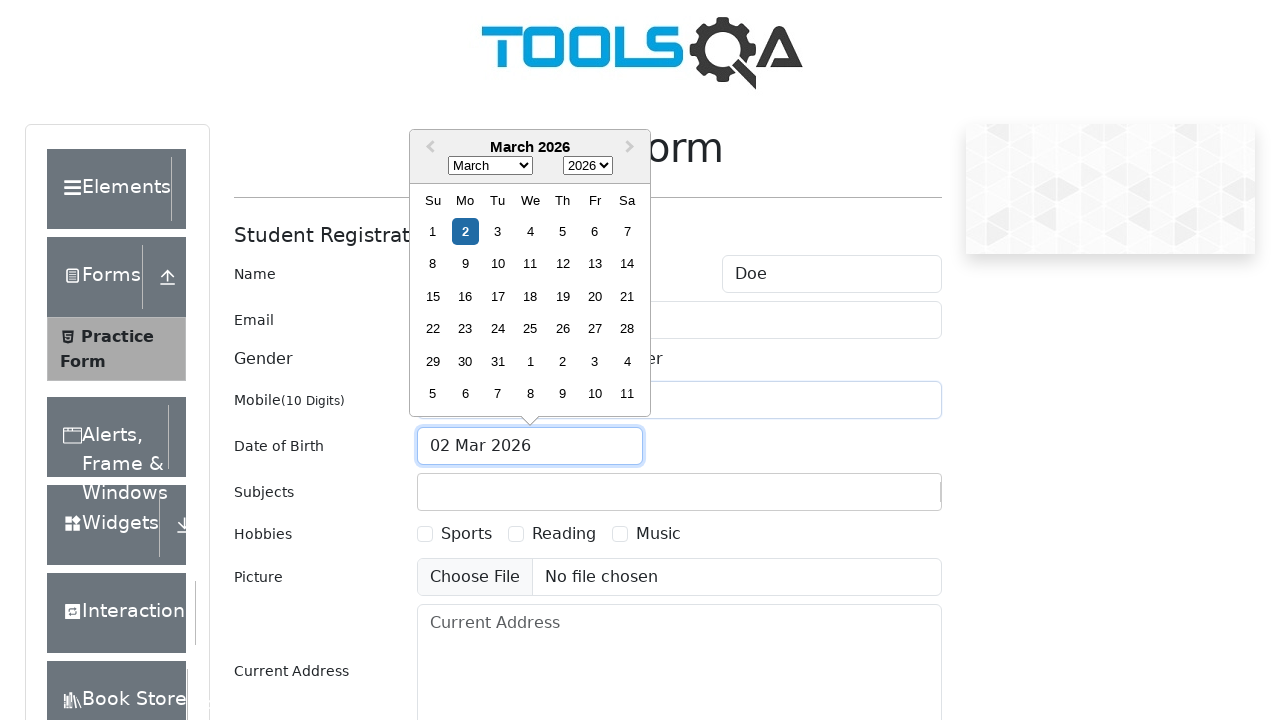

Selected September in date picker month dropdown on .react-datepicker__month-select
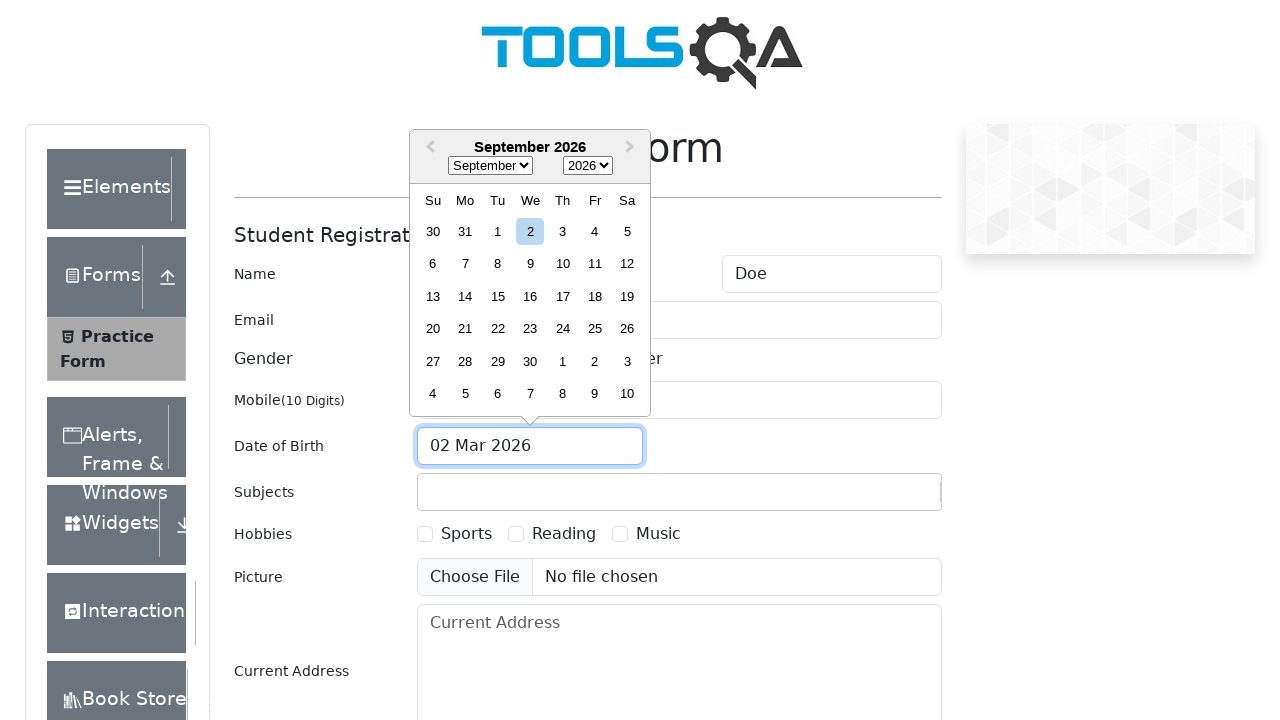

Selected 2024 in date picker year dropdown on .react-datepicker__year-select
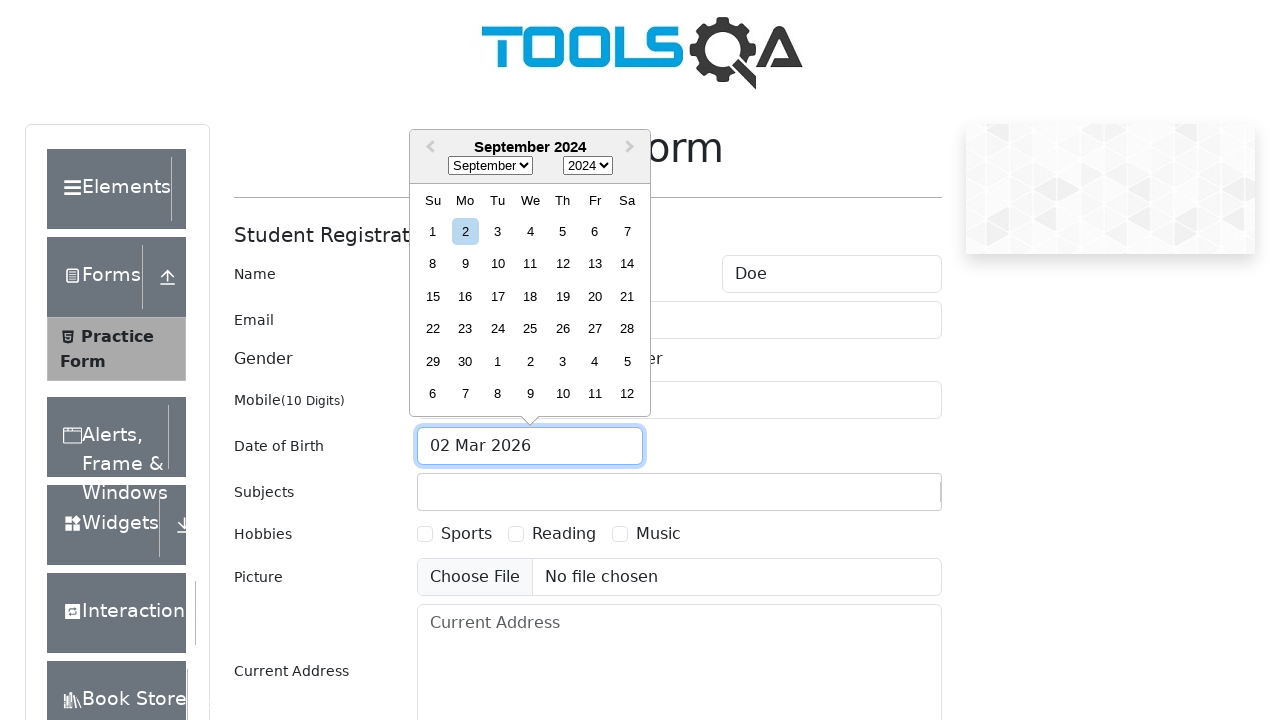

Selected day 6 from calendar at (595, 231) on .react-datepicker__day--006
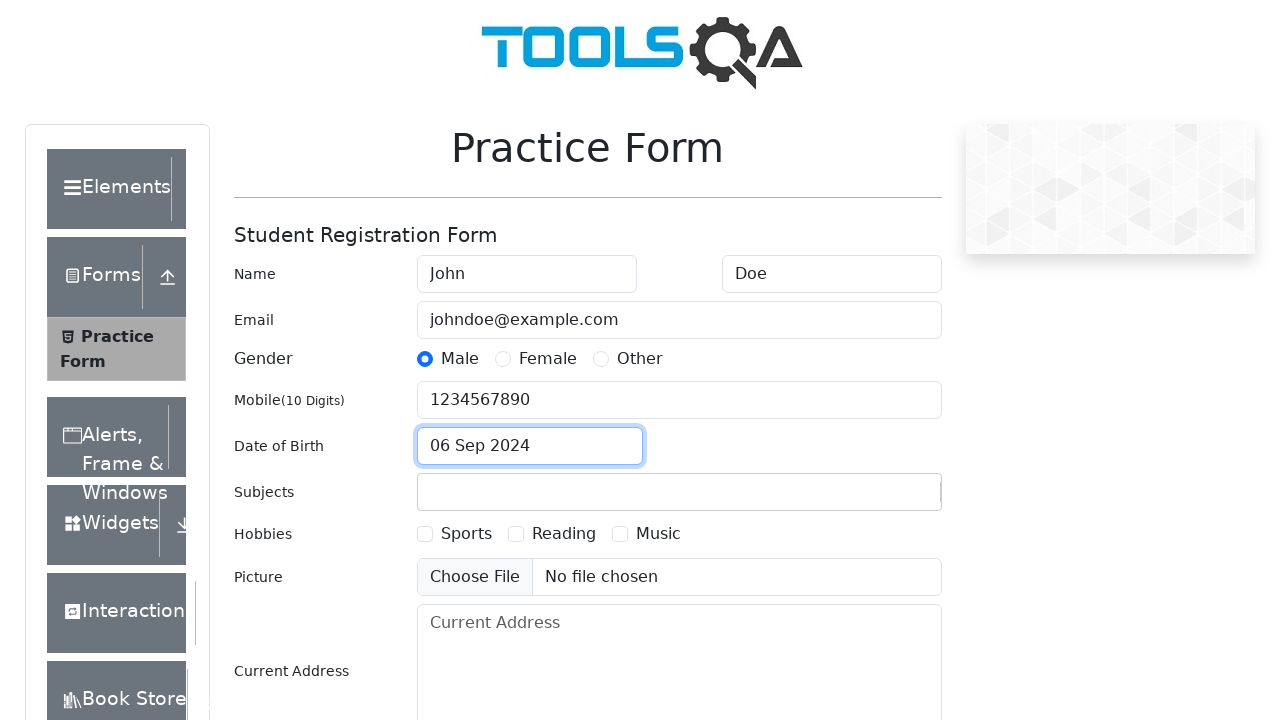

Filled subjects input field with 'Math' on #subjectsInput
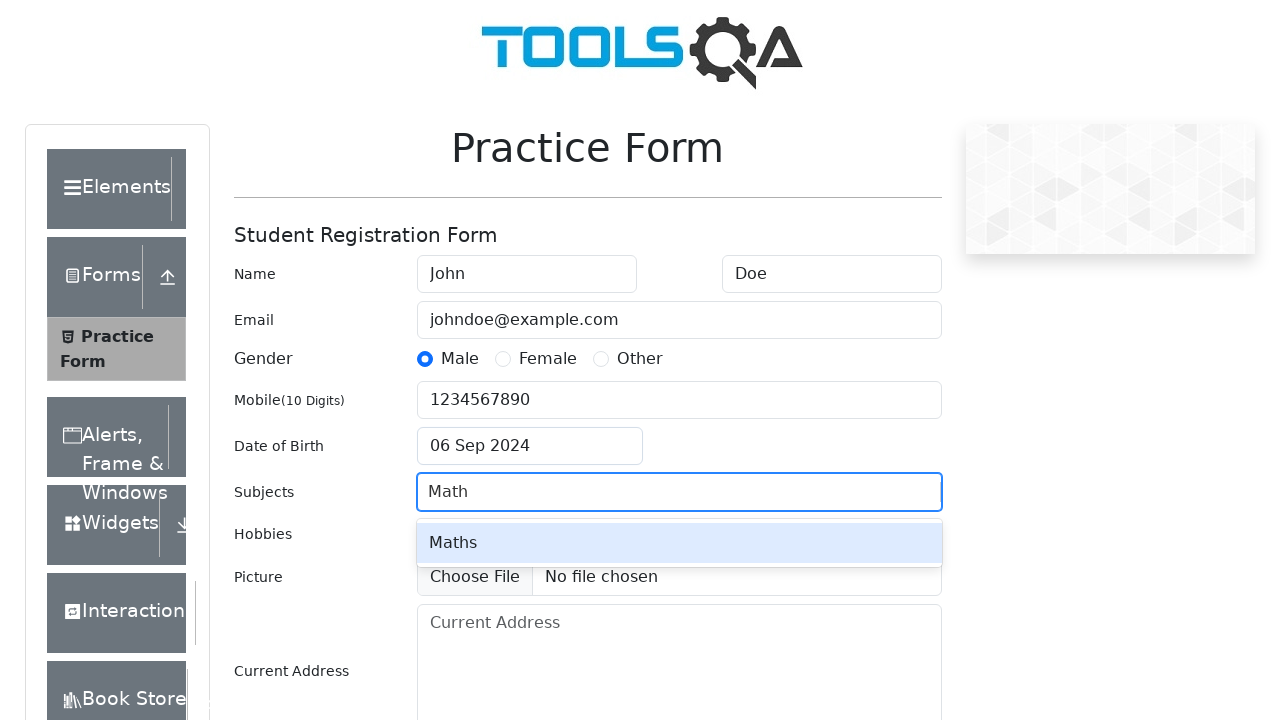

Pressed Enter to select Math subject on #subjectsInput
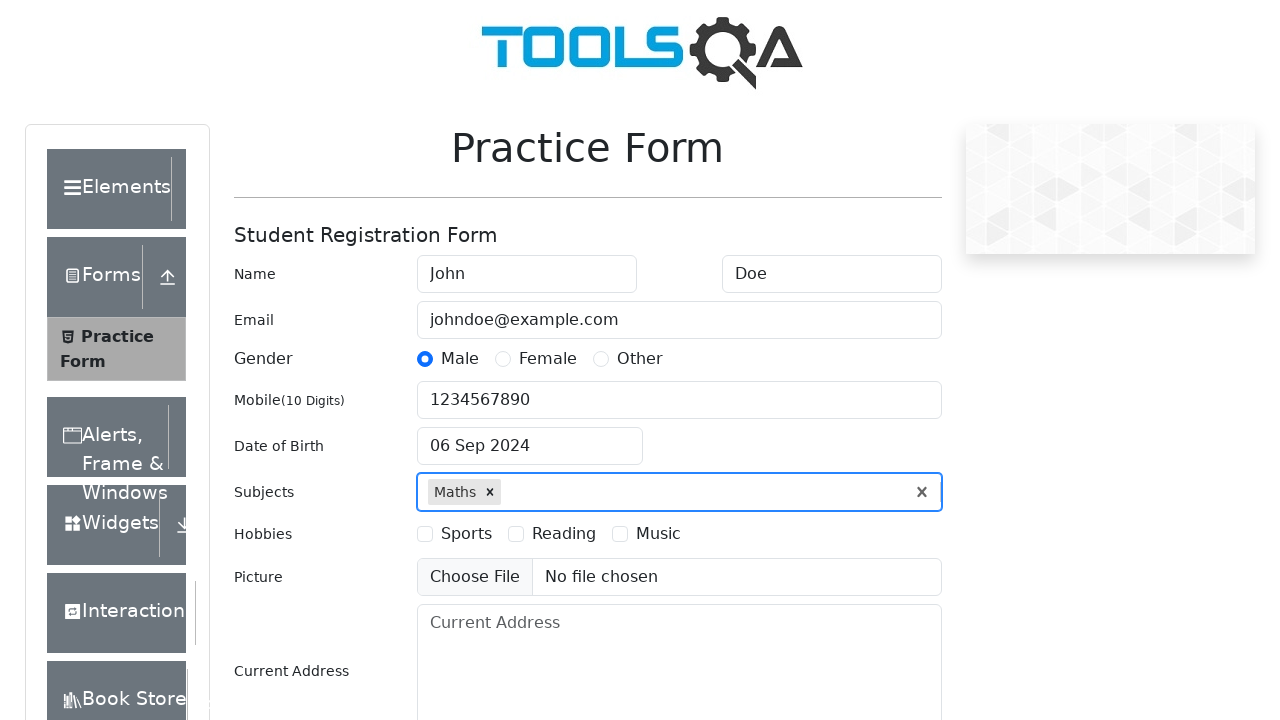

Selected hobby checkbox at (466, 534) on label[for='hobbies-checkbox-1']
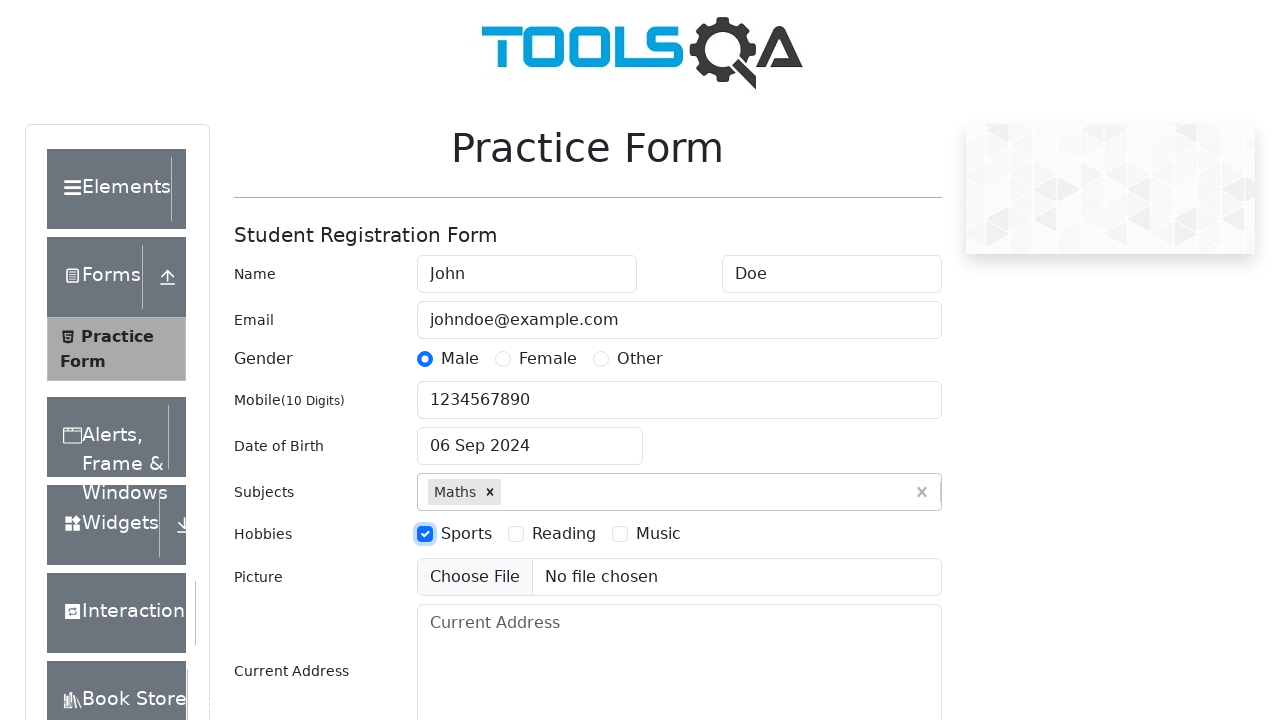

Filled current address field with '1234 Main St, Springfield' on #currentAddress
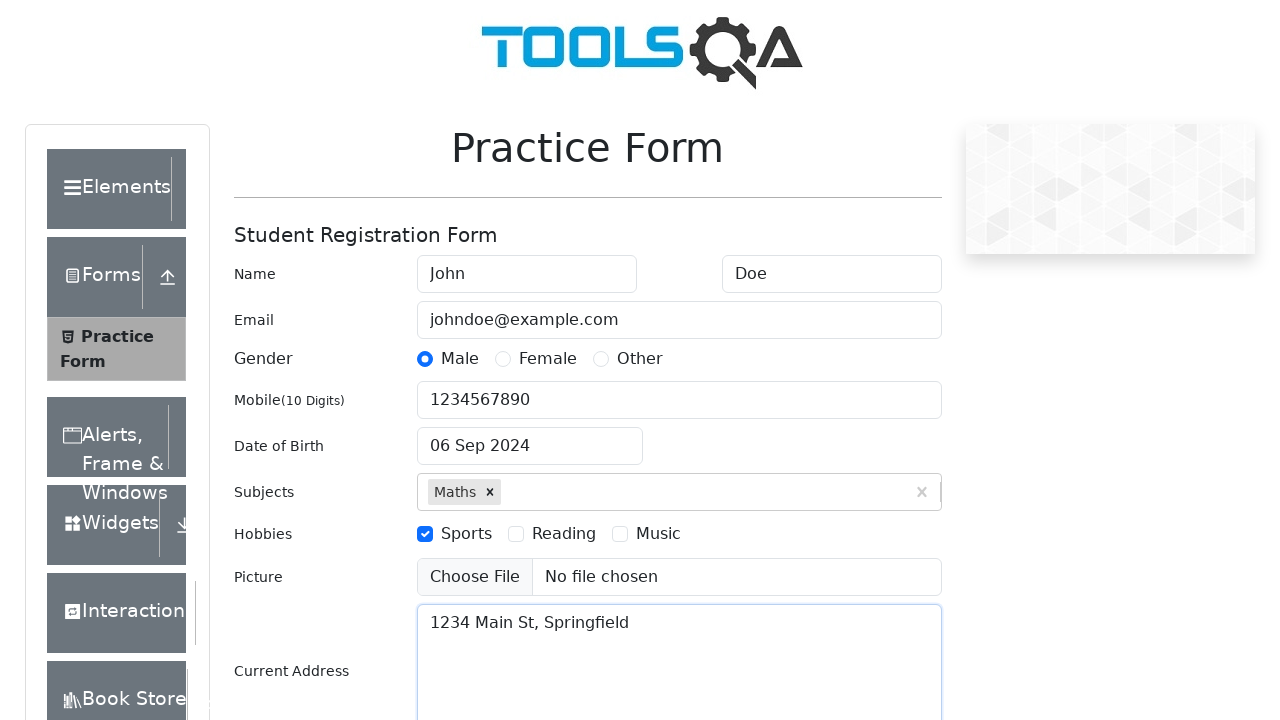

Filled state dropdown input with 'NCR' on #react-select-3-input
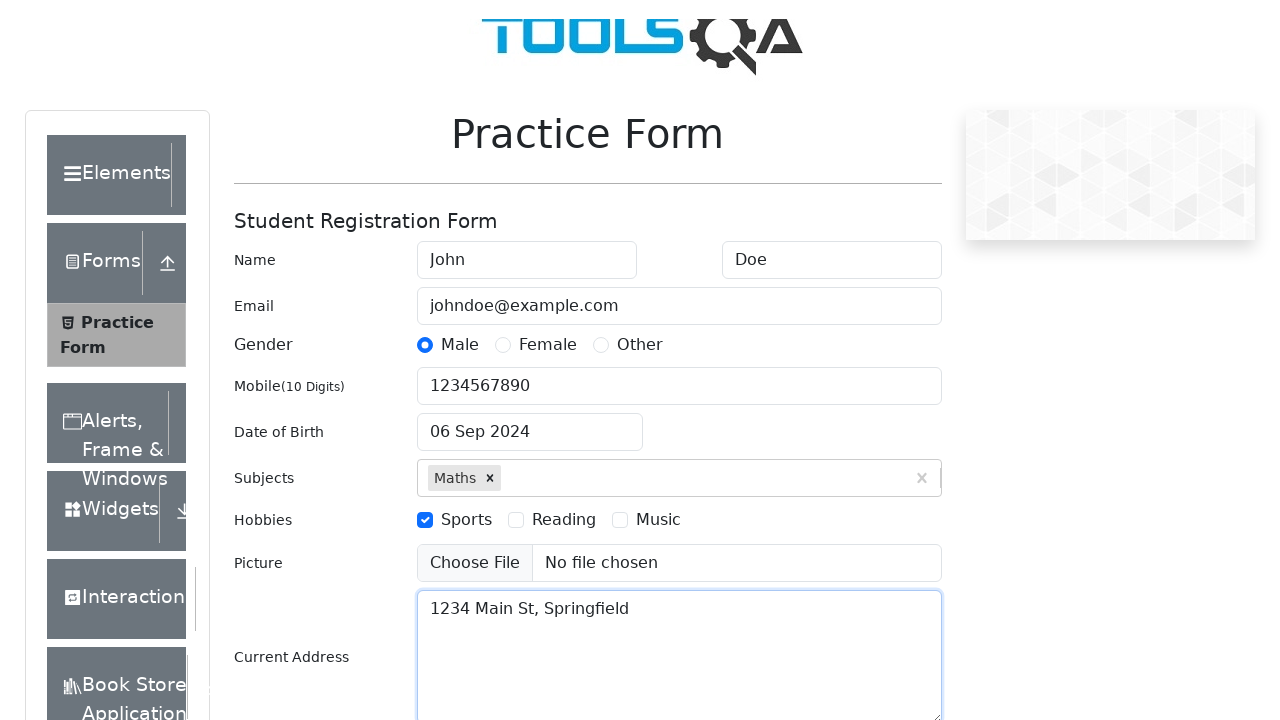

Pressed Enter to select NCR state on #react-select-3-input
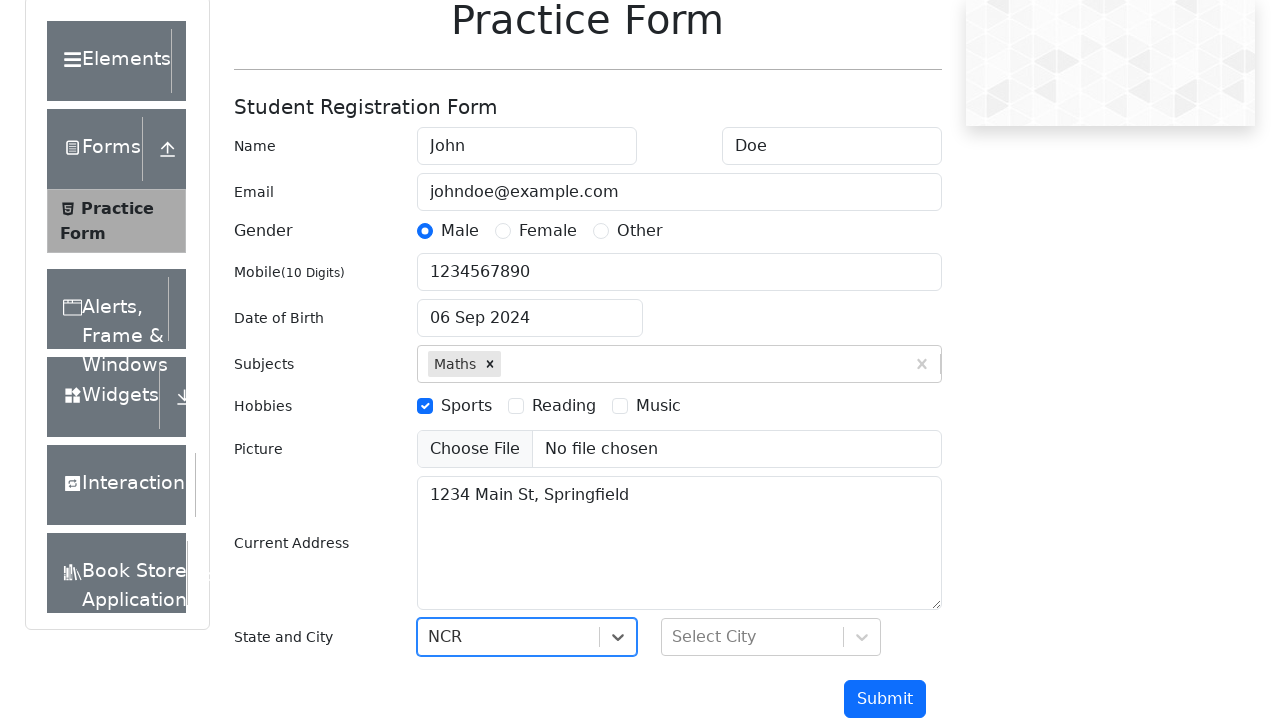

Filled city dropdown input with 'Delhi' on #react-select-4-input
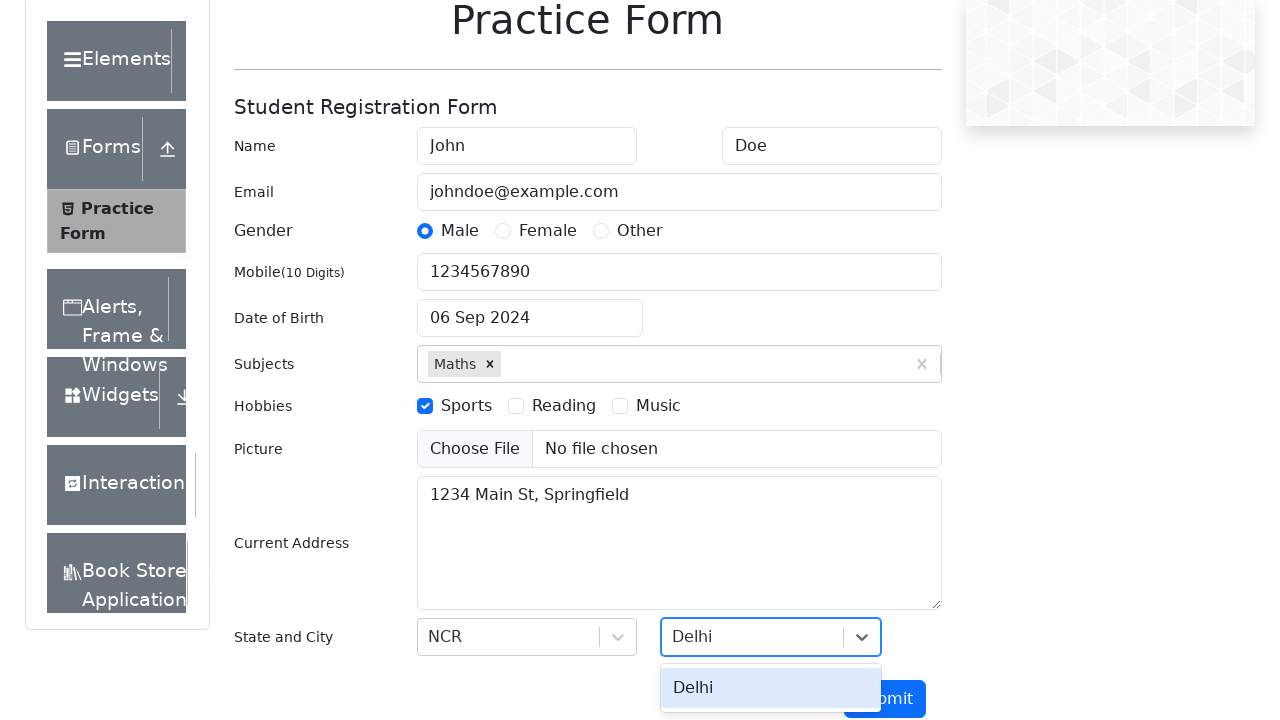

Pressed Enter to select Delhi city on #react-select-4-input
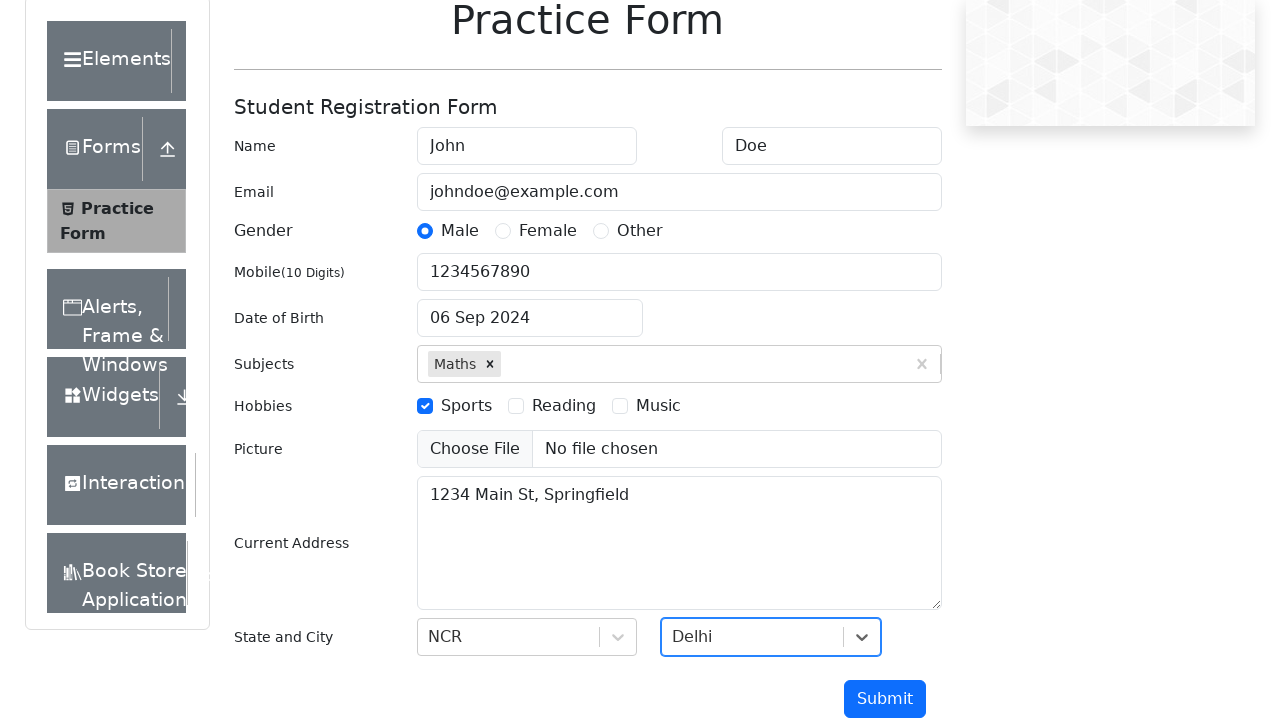

Clicked Submit button to submit form at (885, 699) on #submit
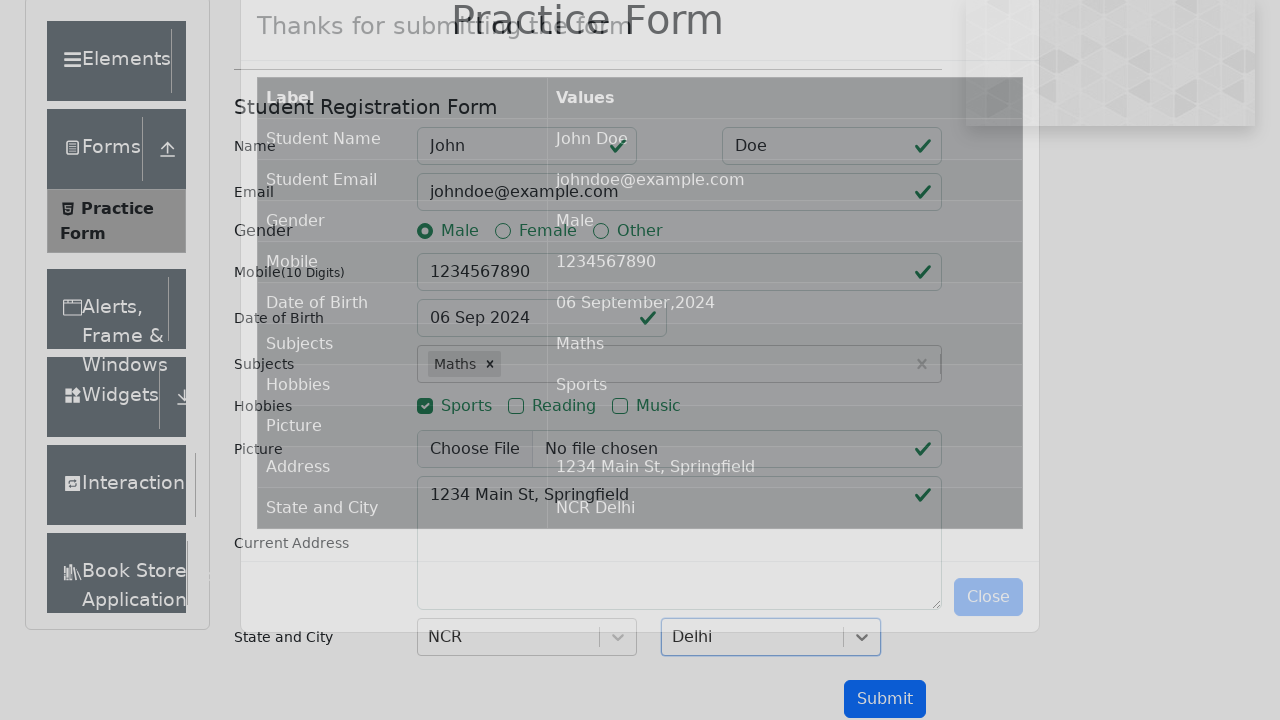

Waited for submission confirmation modal to appear
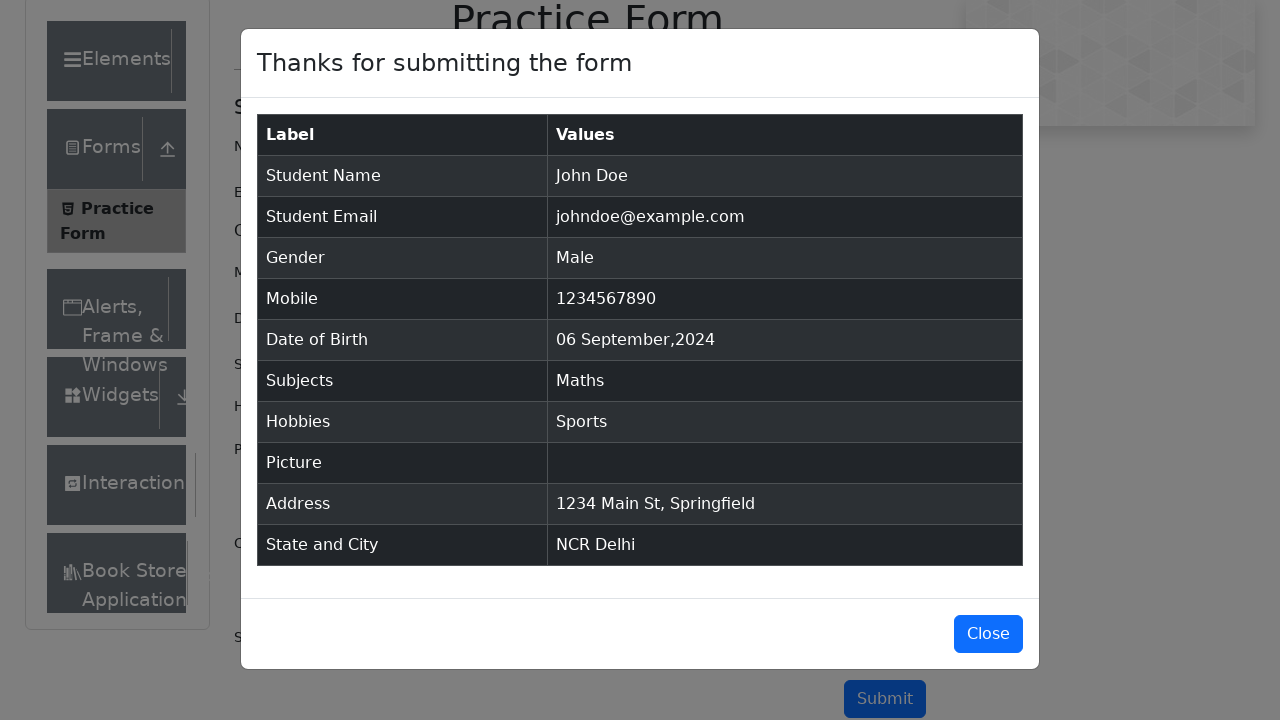

Verified submitted data is displayed in modal table
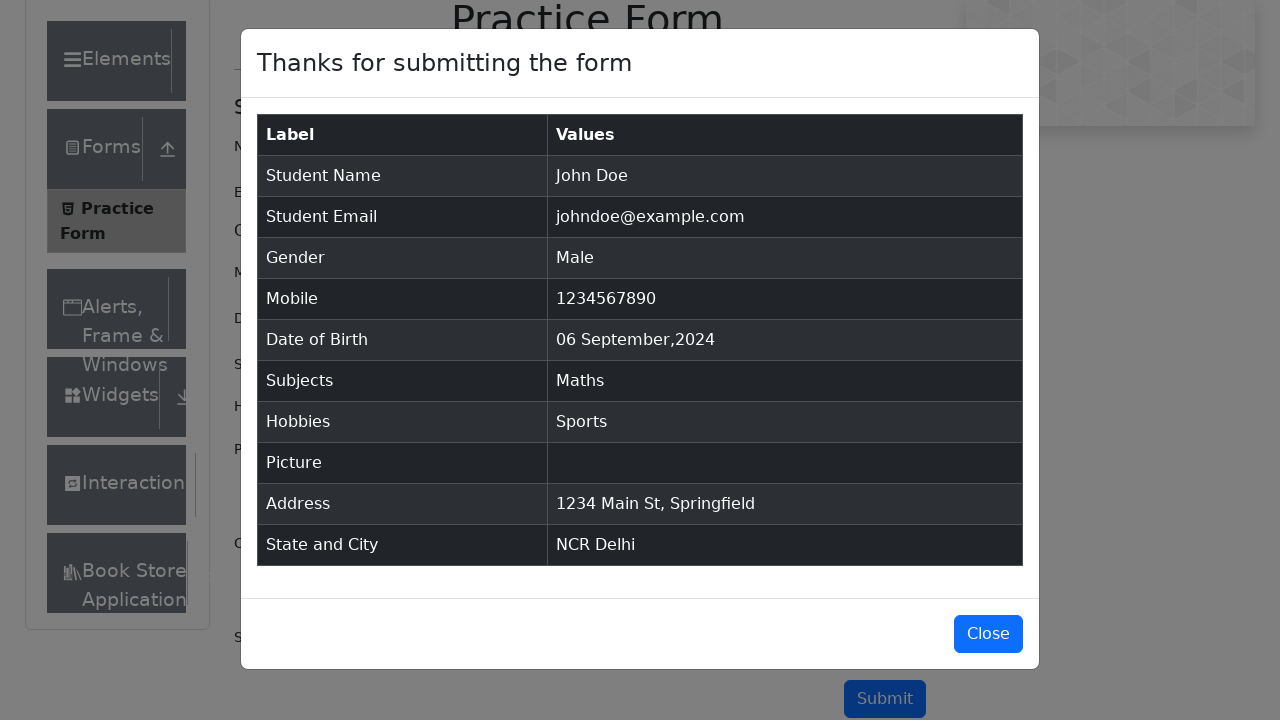

Closed submission confirmation modal at (988, 634) on #closeLargeModal
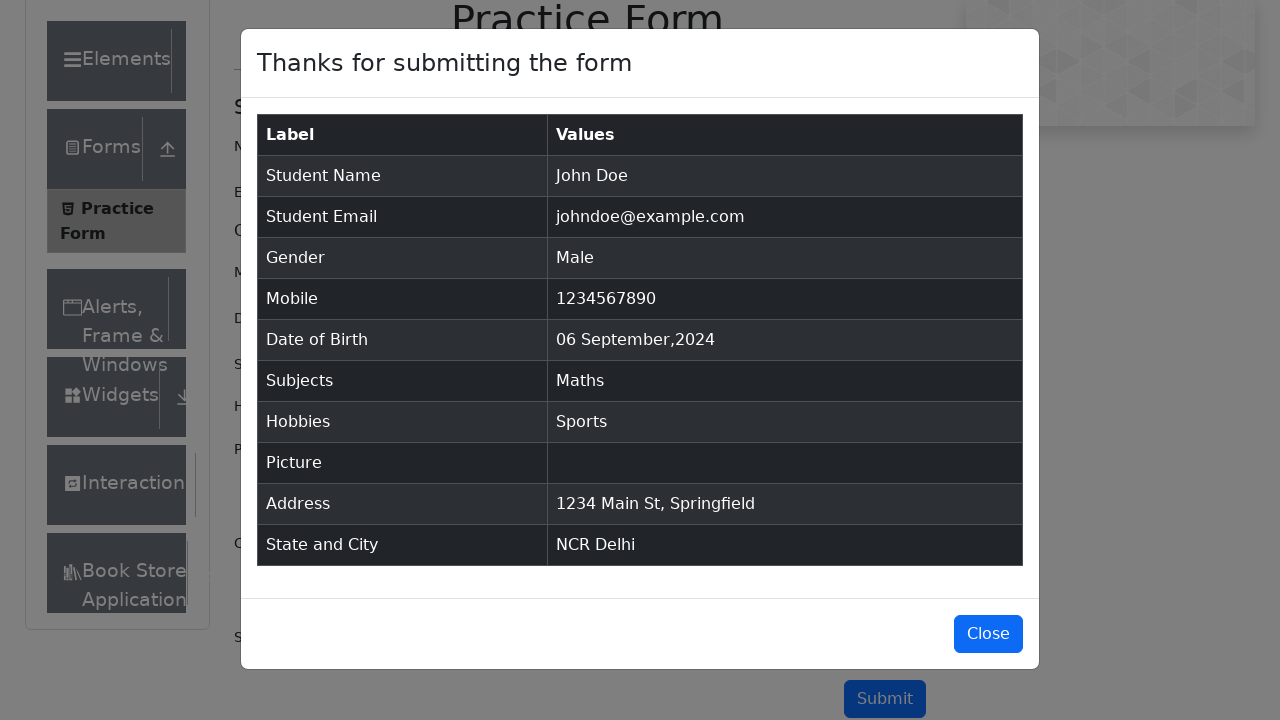

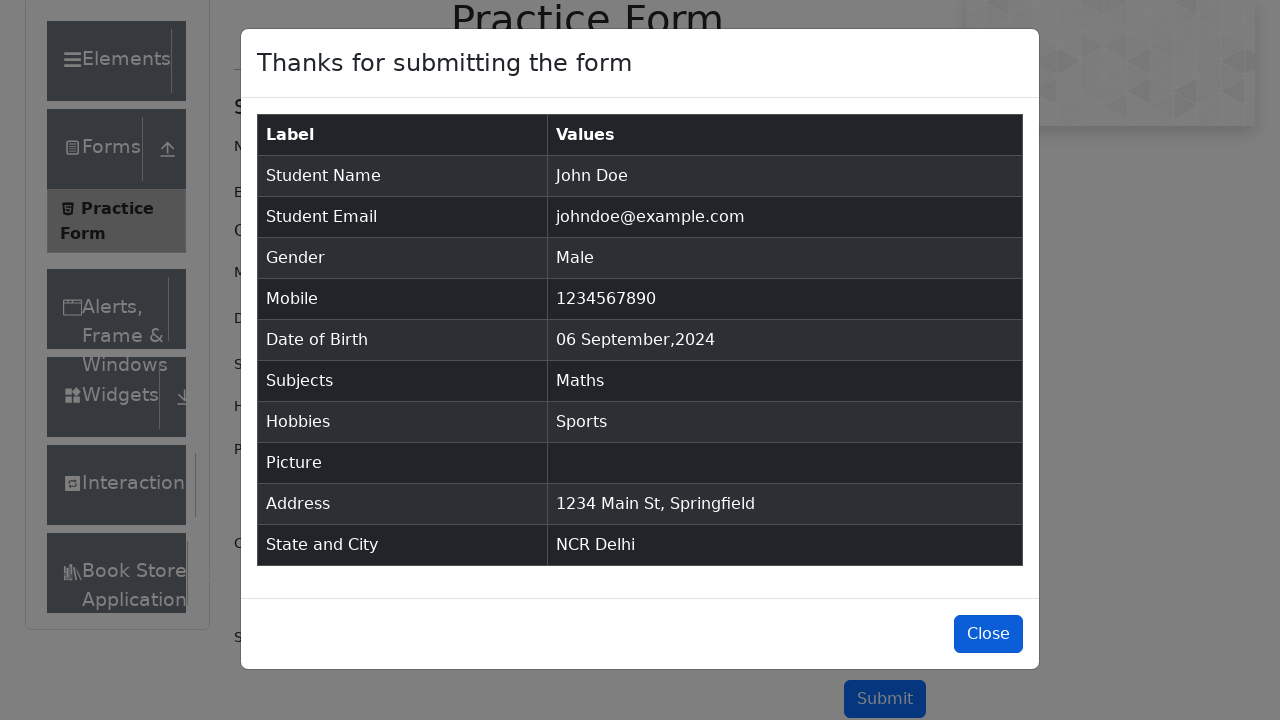